Navigates to a test automation practice blog and fills in a name field using explicit wait

Starting URL: https://testautomationpractice.blogspot.com/

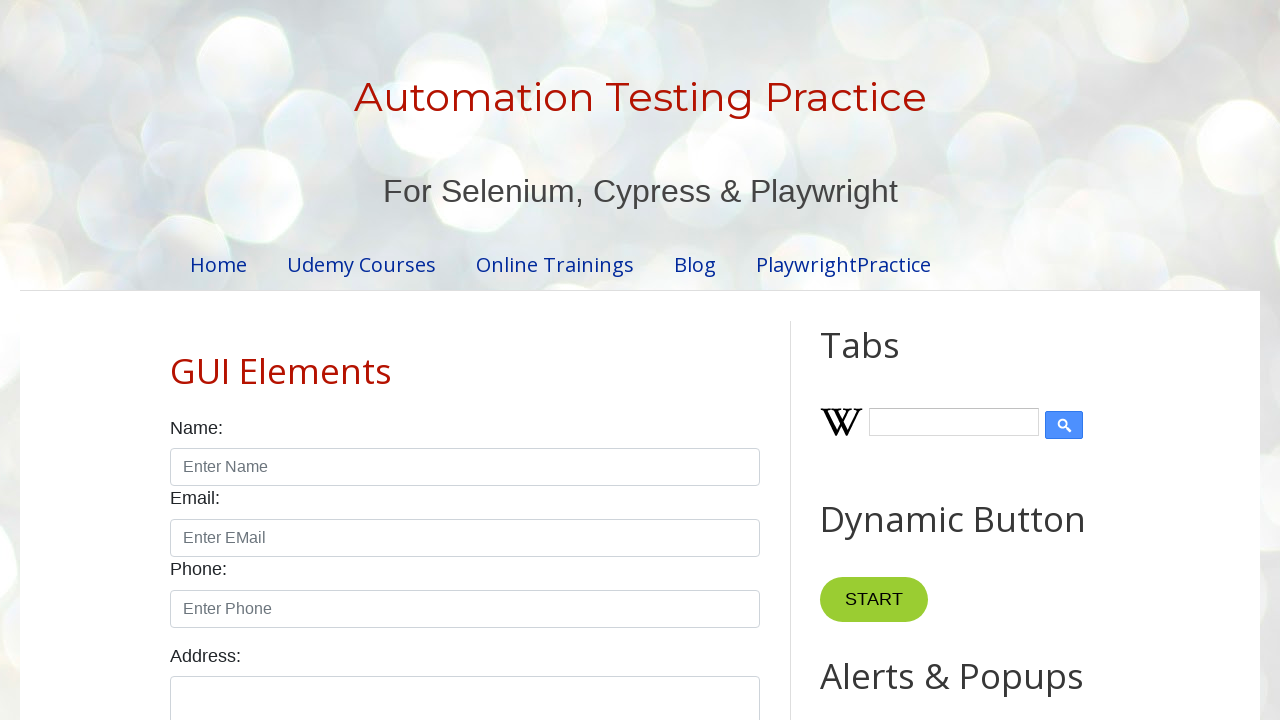

Waited for name field to be visible
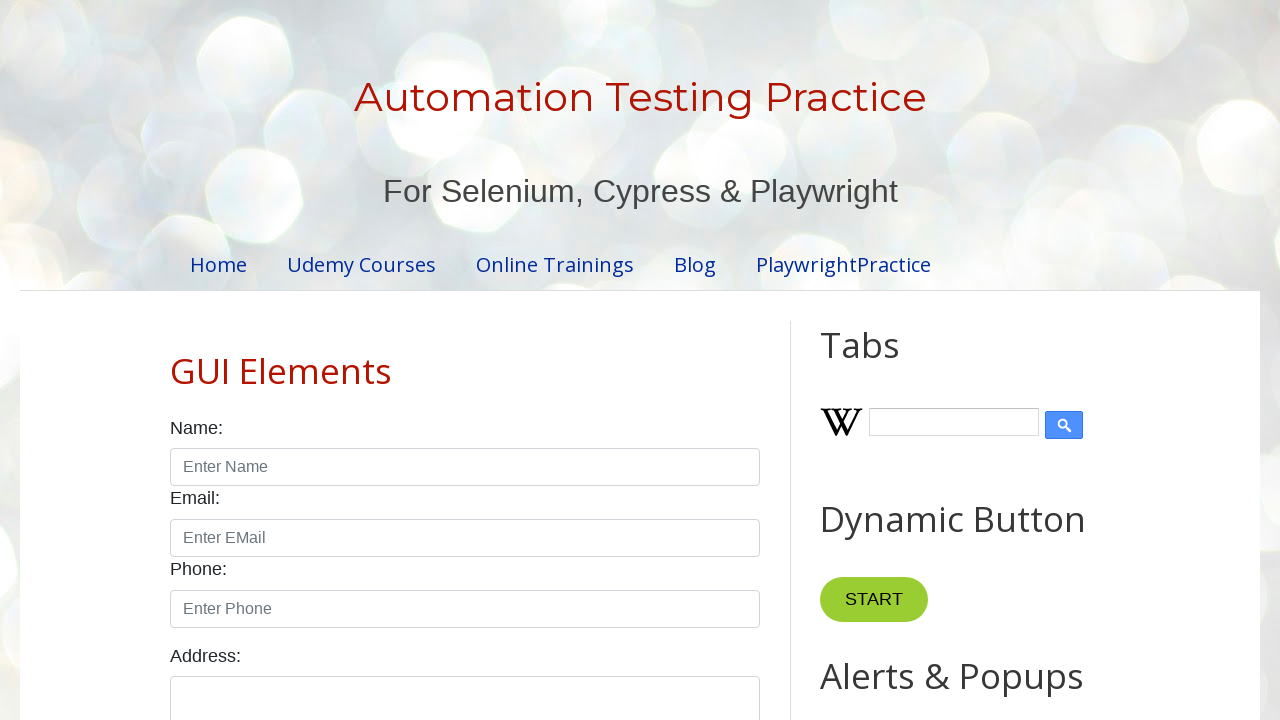

Filled name field with 'kavitha' on #name
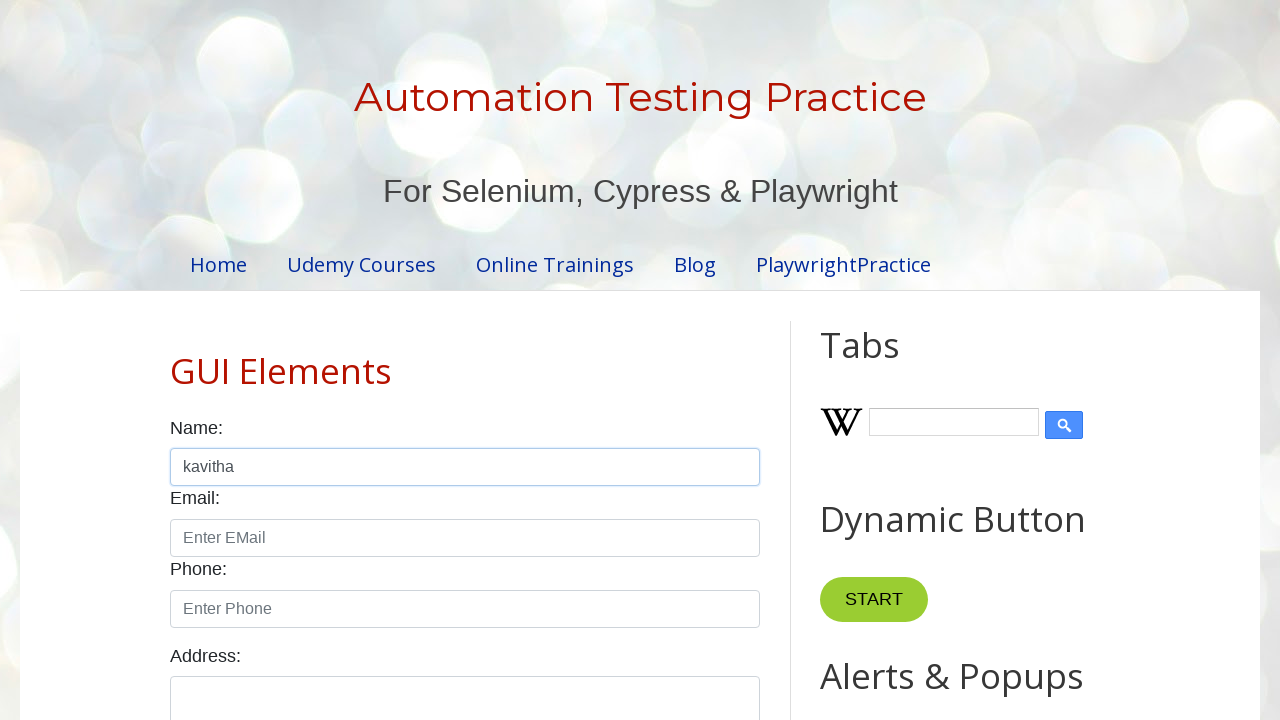

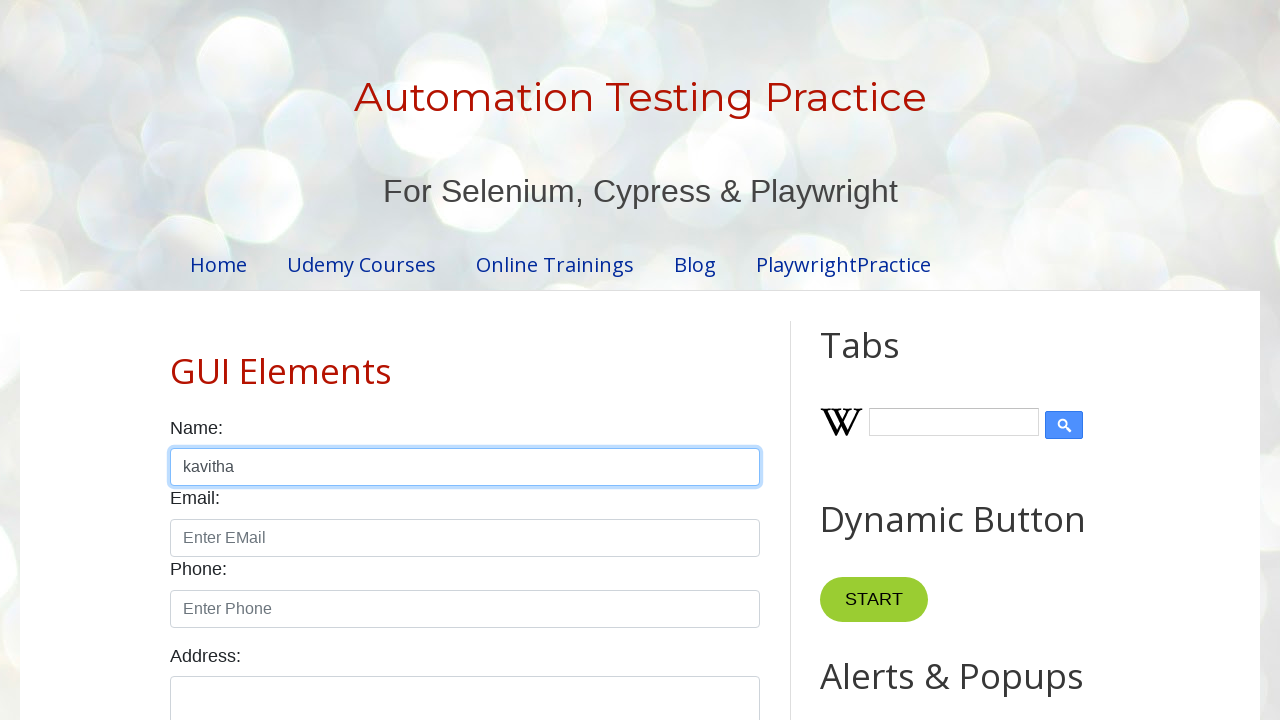